Navigates to the Autodoc.de automotive parts website homepage and verifies the page loads successfully

Starting URL: https://www.autodoc.de/

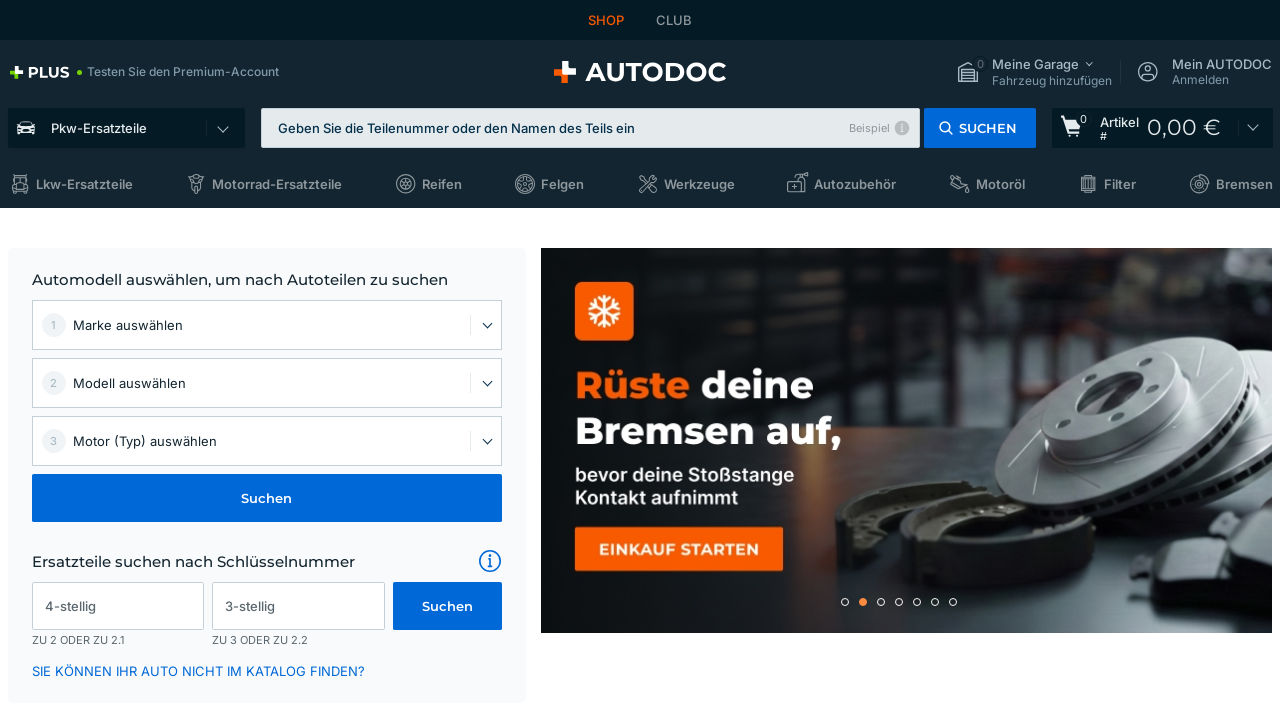

Waited for page DOM to be fully loaded
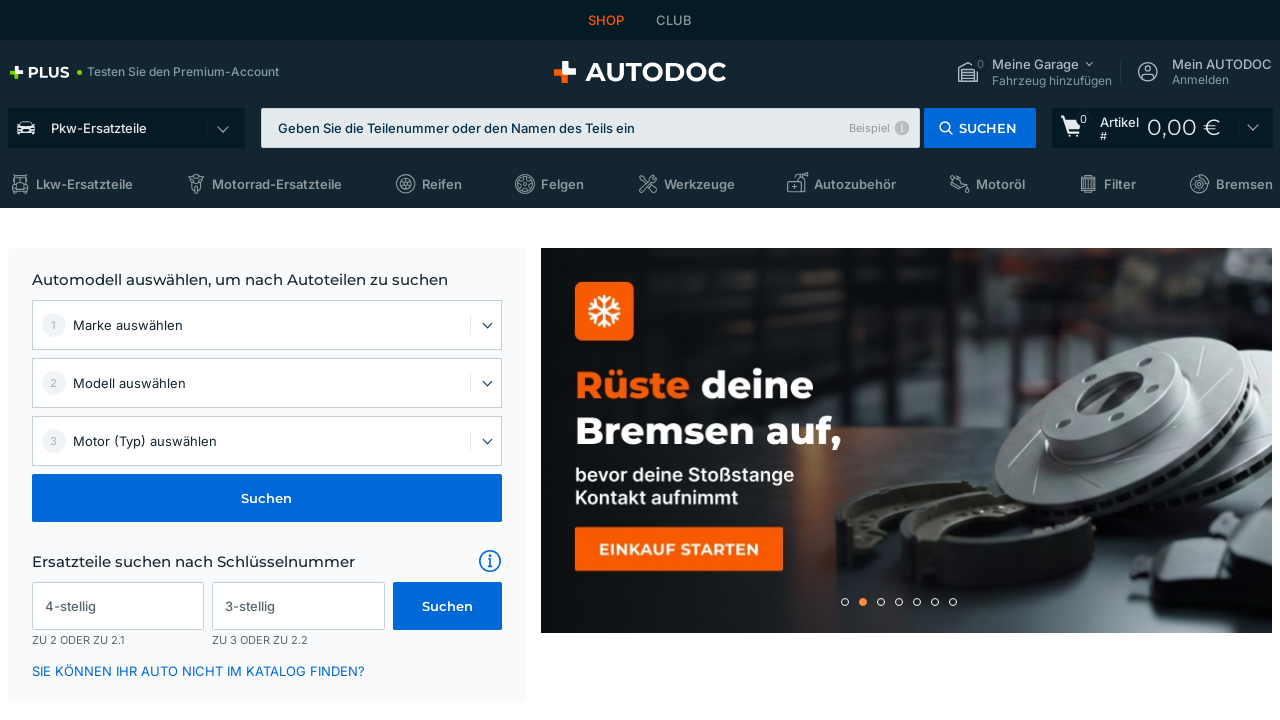

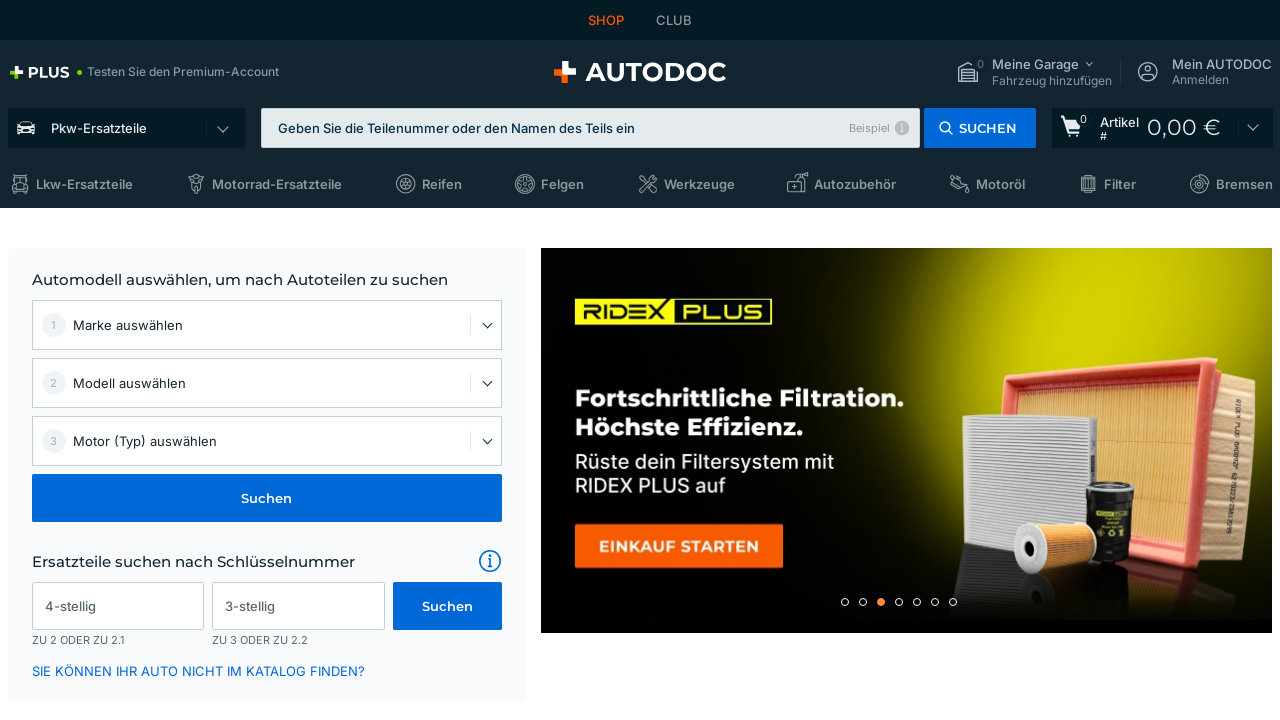